Tests dropdown menu functionality by navigating to an HTML forms demo page and selecting an option from a dropdown menu by its index (selects the 3rd option).

Starting URL: http://www.echoecho.com/htmlforms11.htm

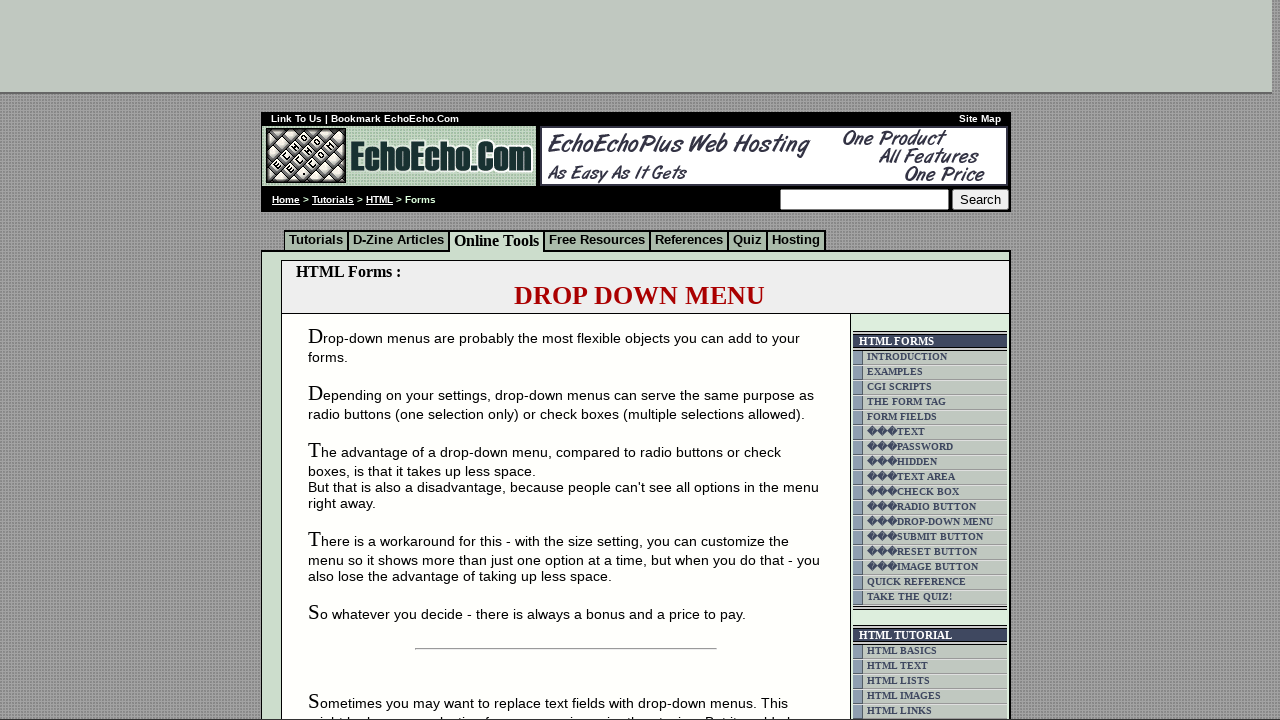

Waited for dropdown menu to load
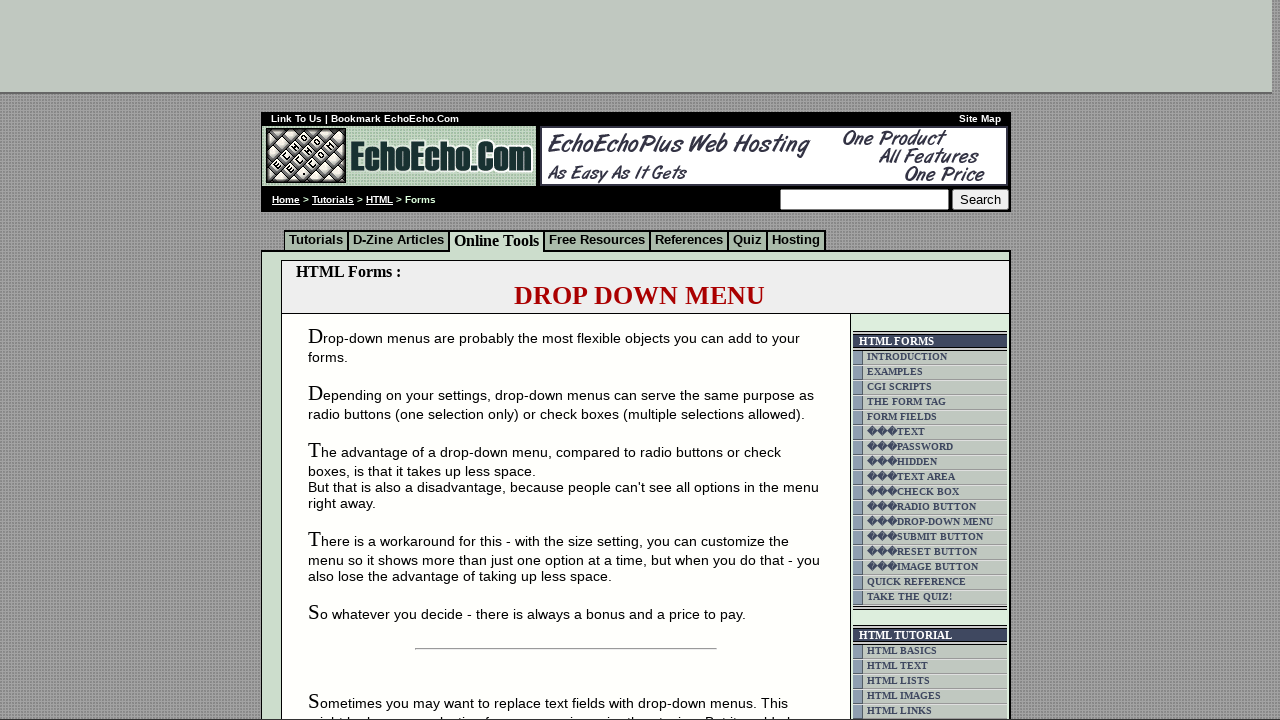

Selected the 3rd option from the dropdown menu on select[name='dropdownmenu']
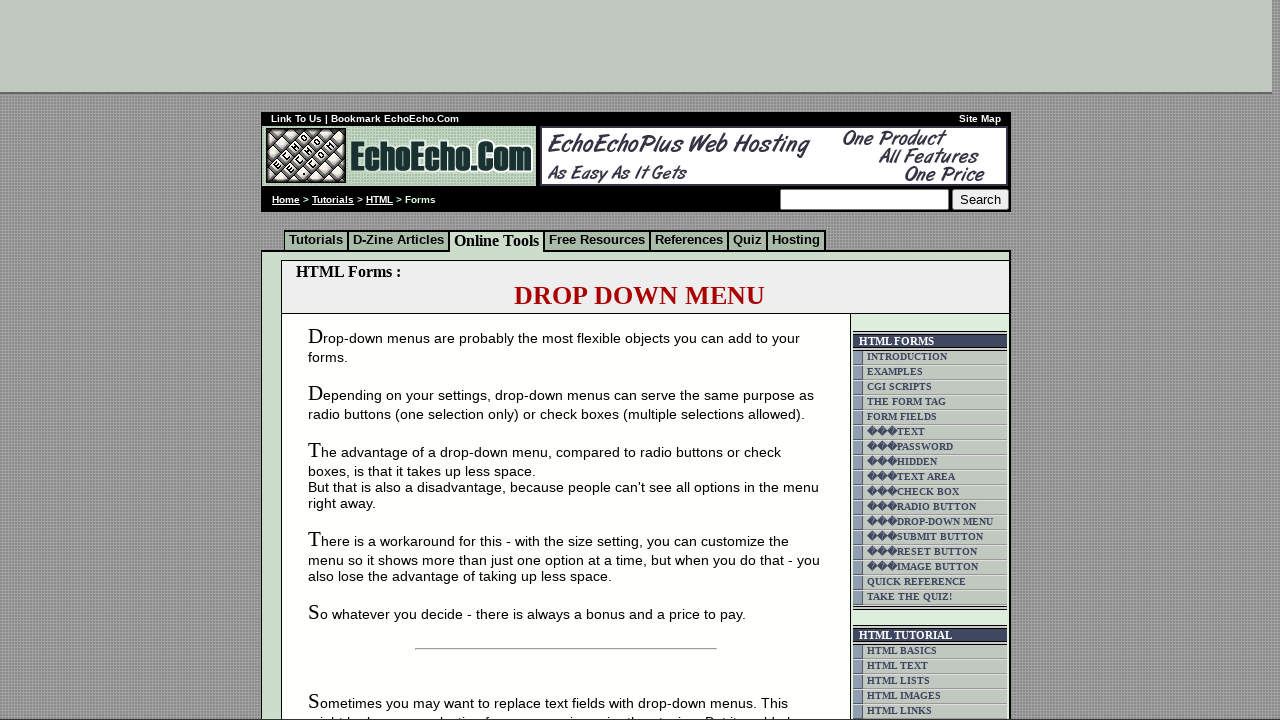

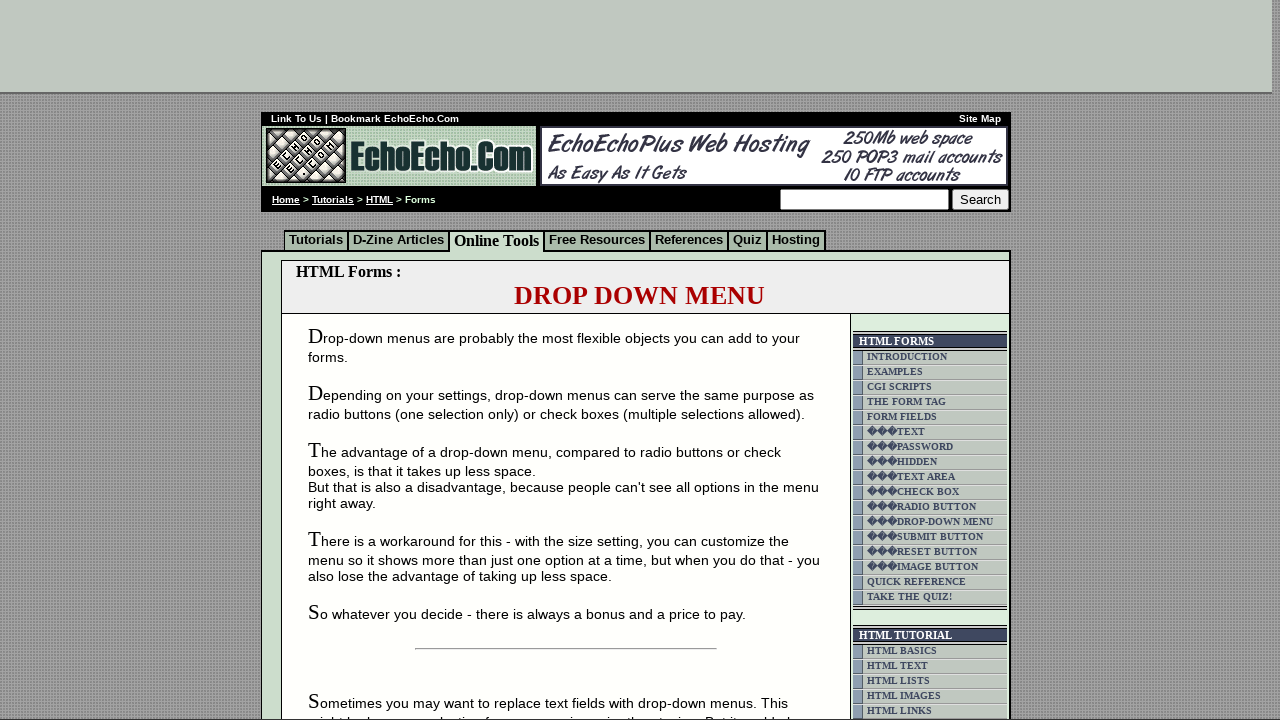